Verifies the "DropDown Menu" heading is displayed on the page

Starting URL: https://www.globalsqa.com/demo-site/select-dropdown-menu/

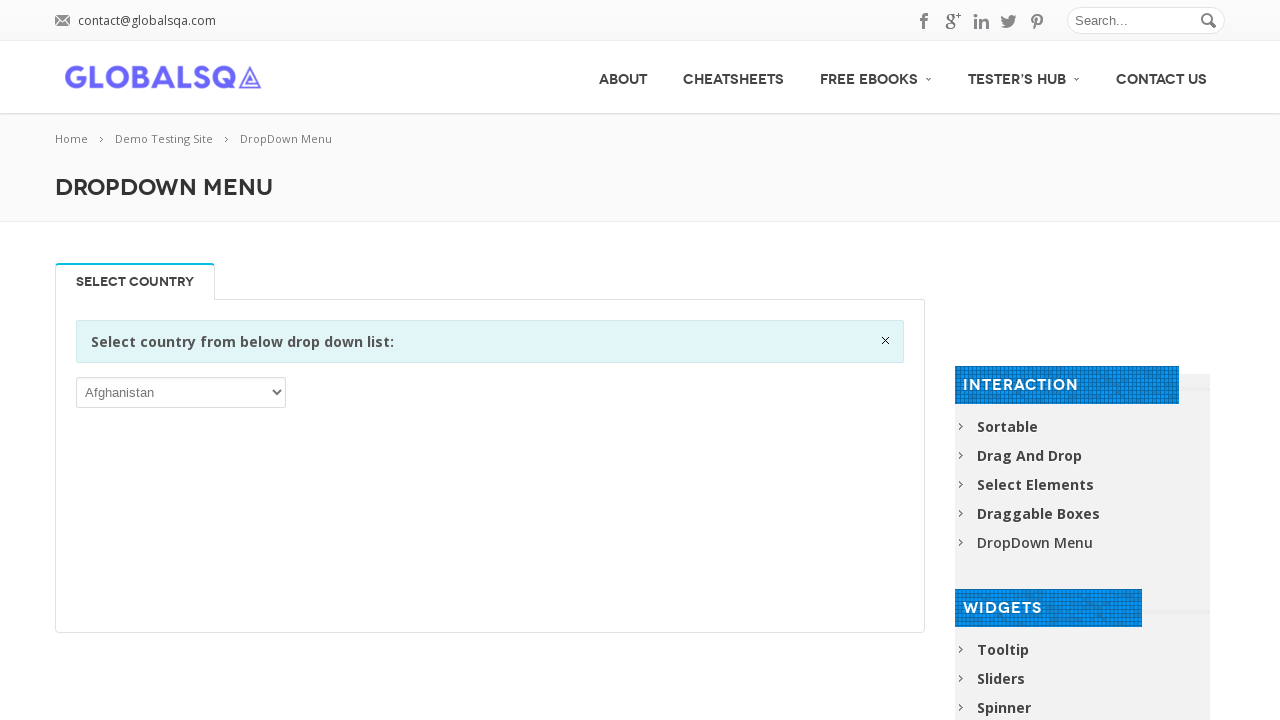

Navigated to the select dropdown menu demo page
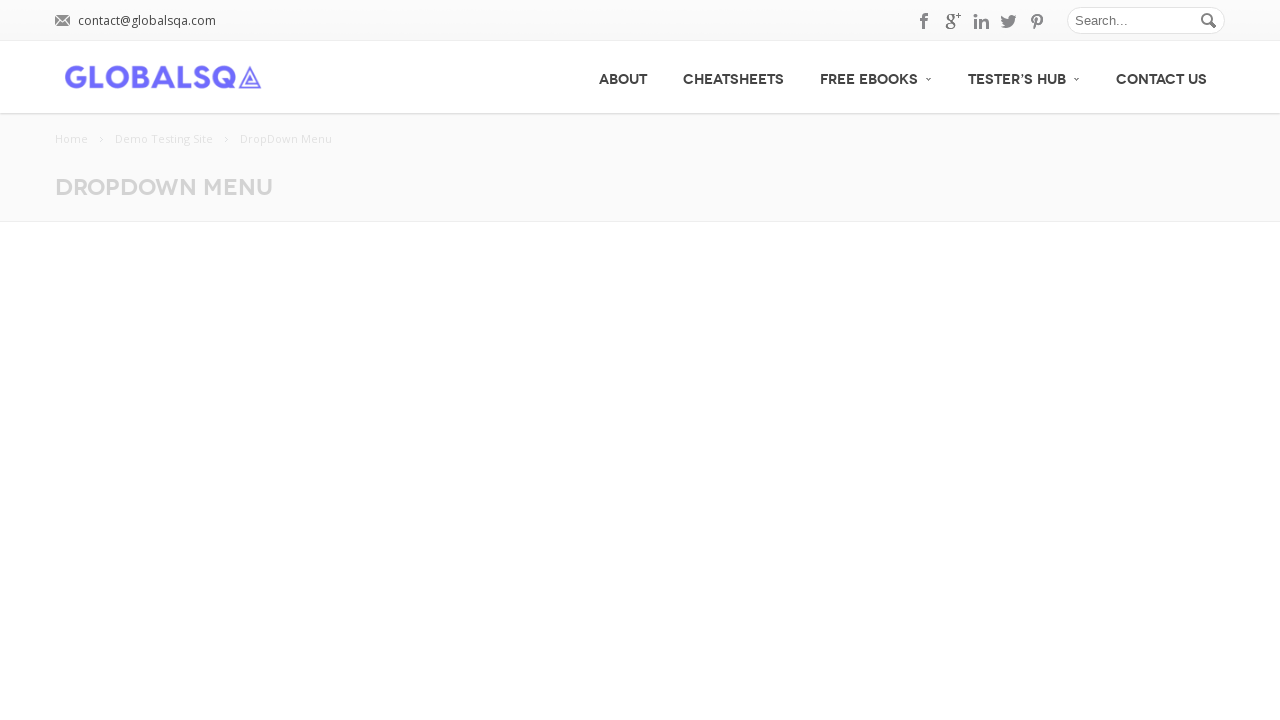

Located the DropDown Menu heading element
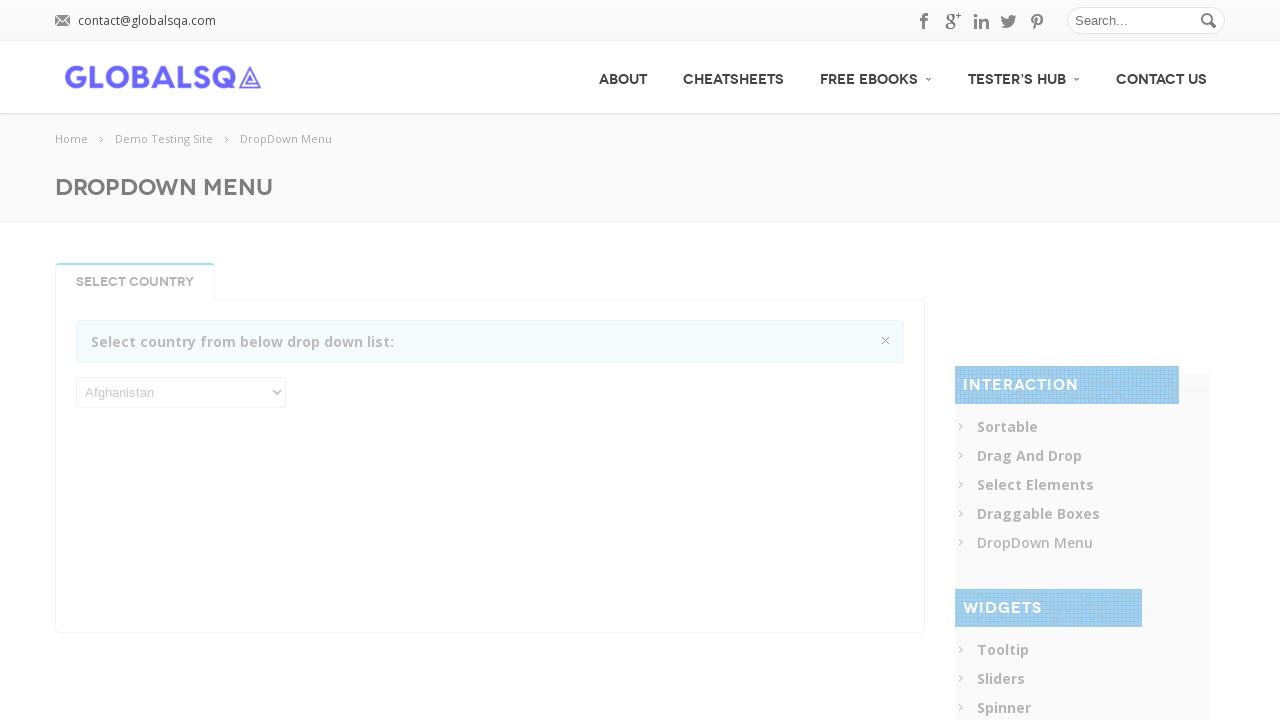

Verified that the DropDown Menu heading is displayed on the page
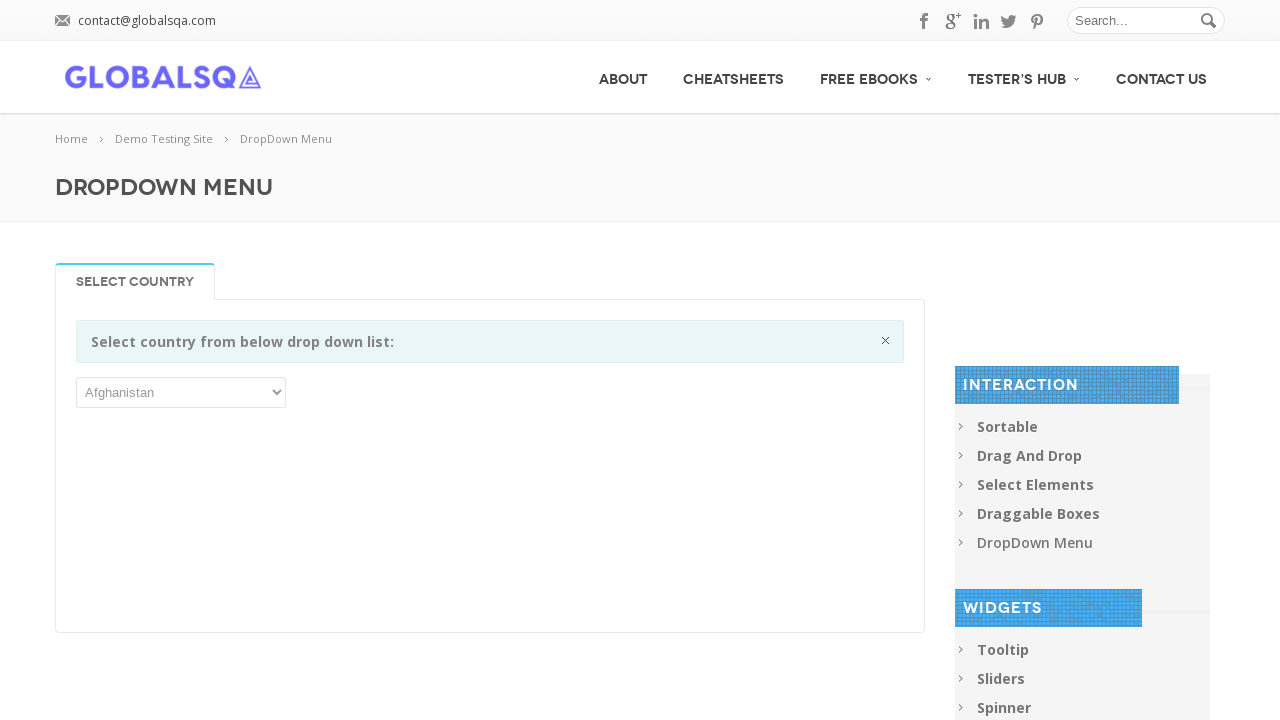

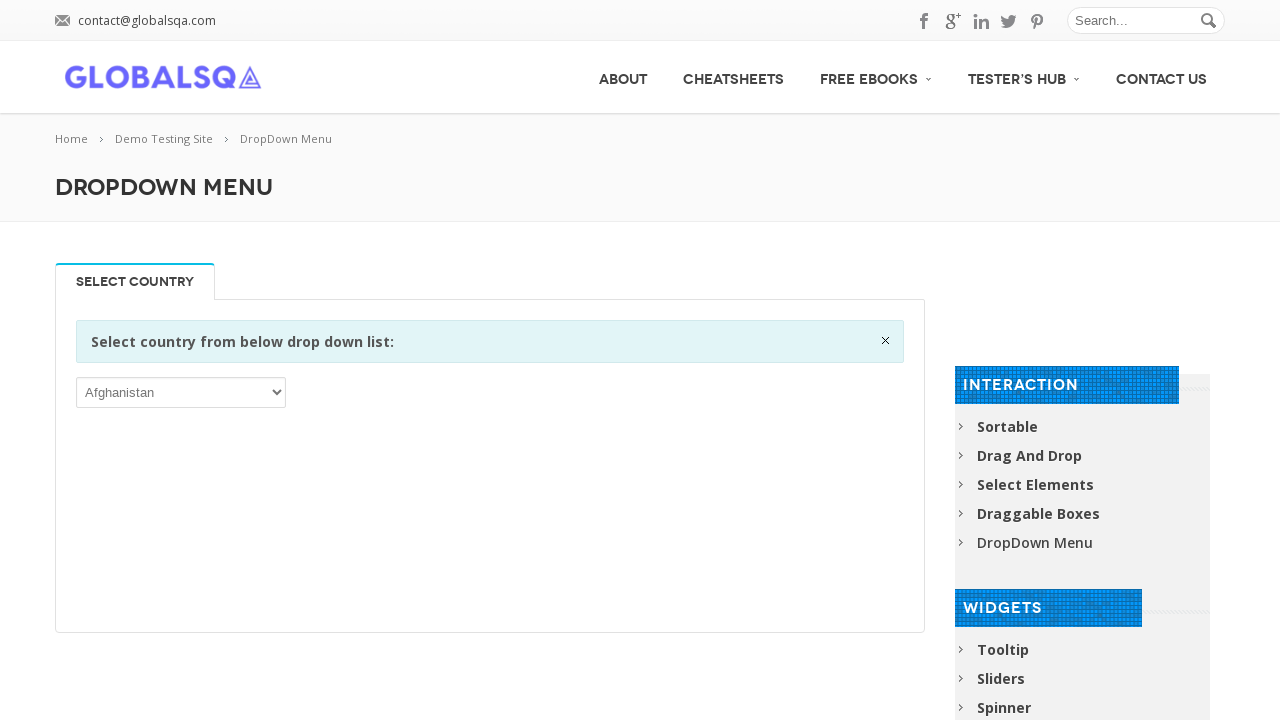